Tests hover functionality by moving the mouse over a profile element and verifying the hover text appears

Starting URL: http://the-internet.herokuapp.com/hovers

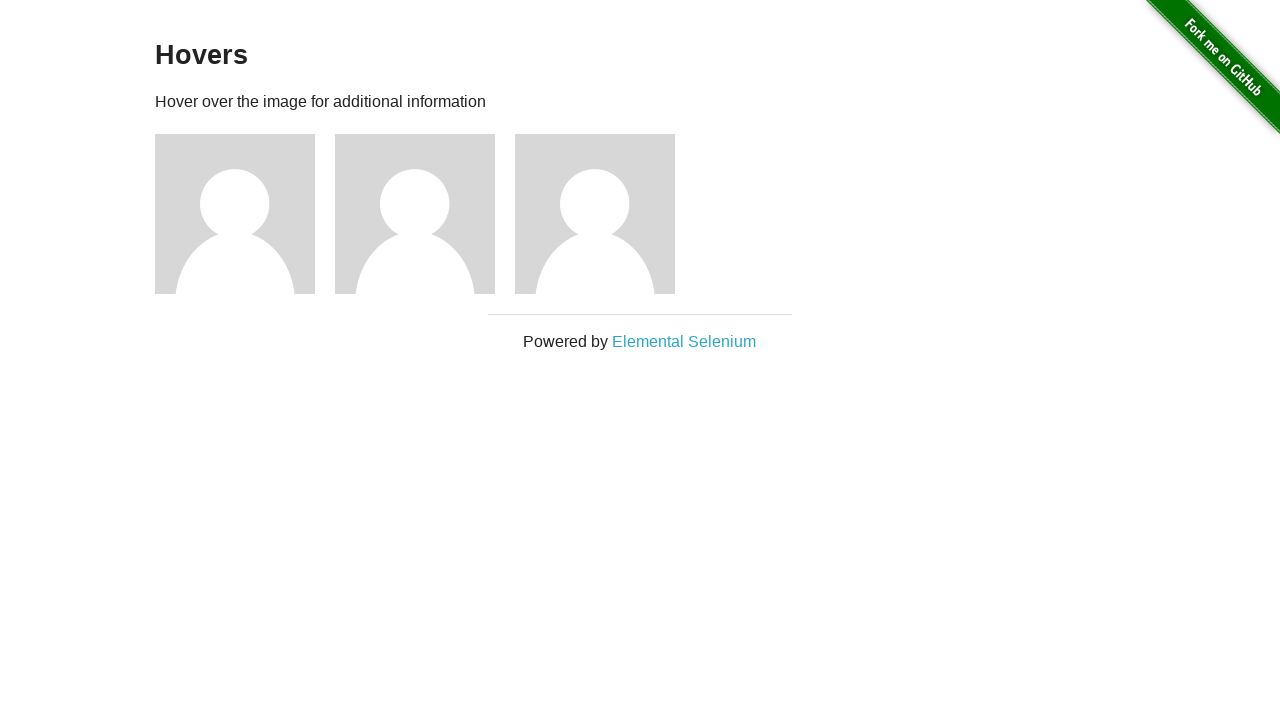

Located the first profile element
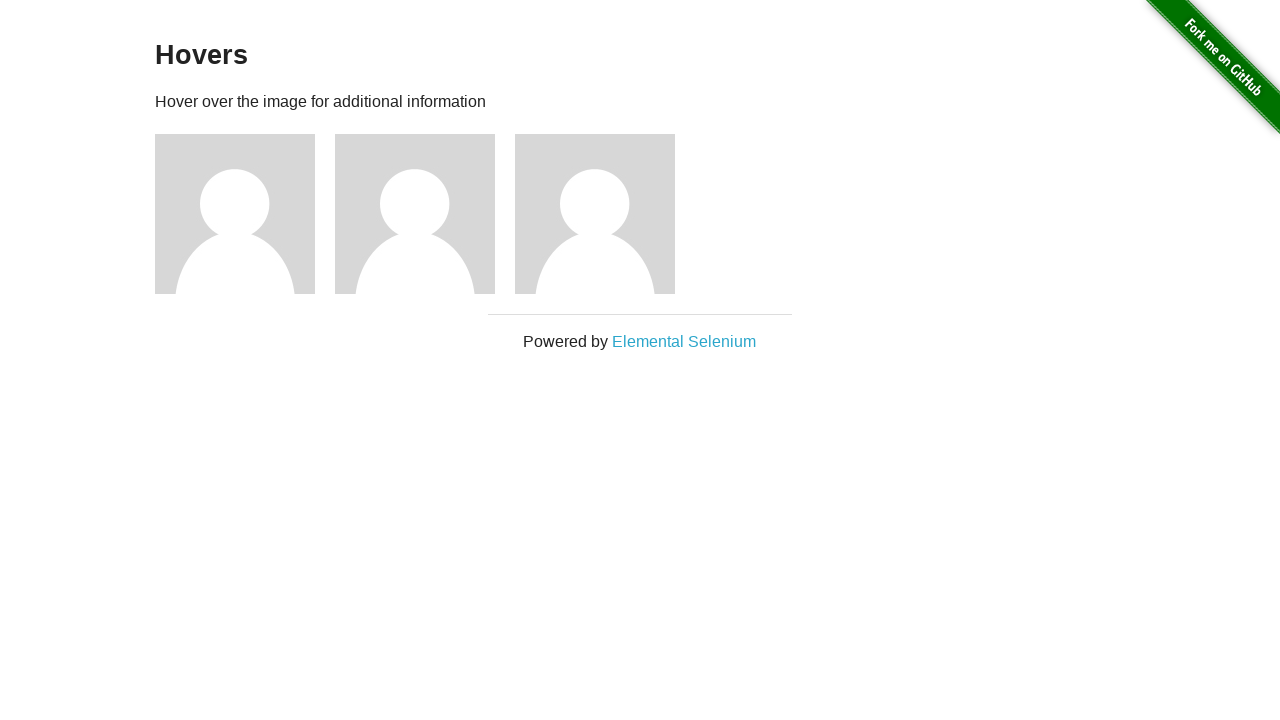

Hovered over the first profile element at (245, 214) on .figure >> nth=0
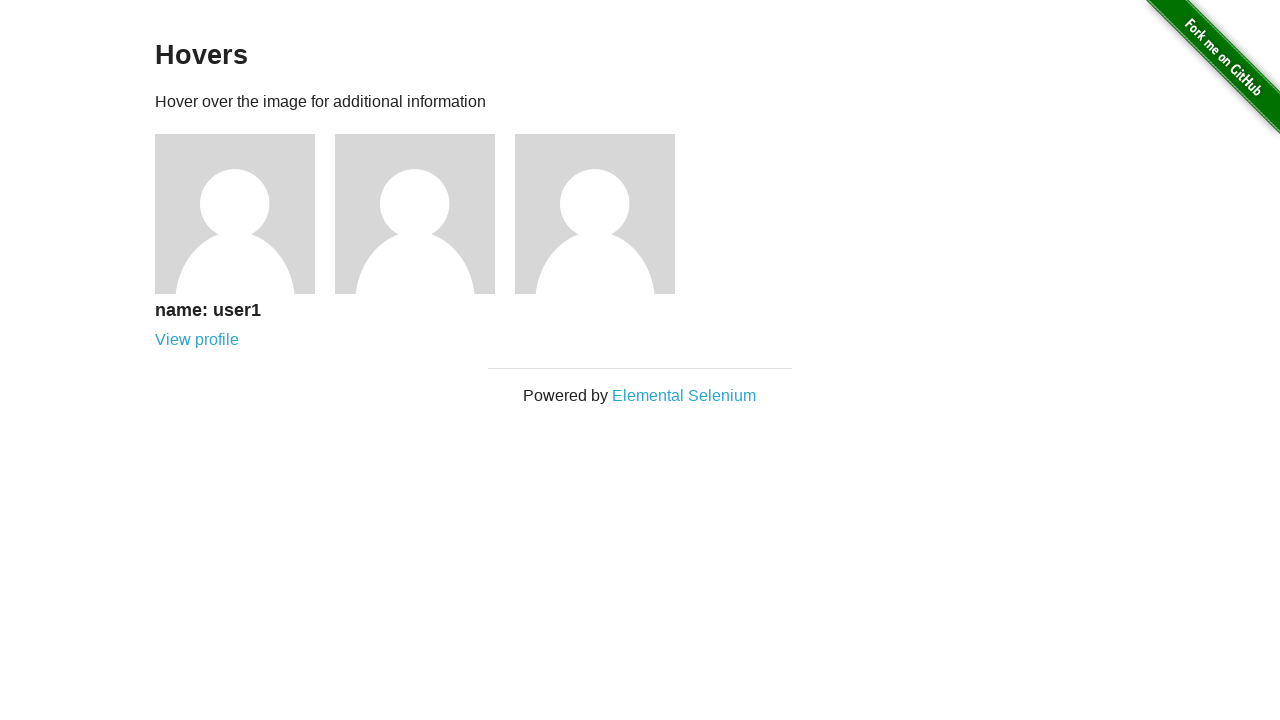

Hover text appeared and is visible
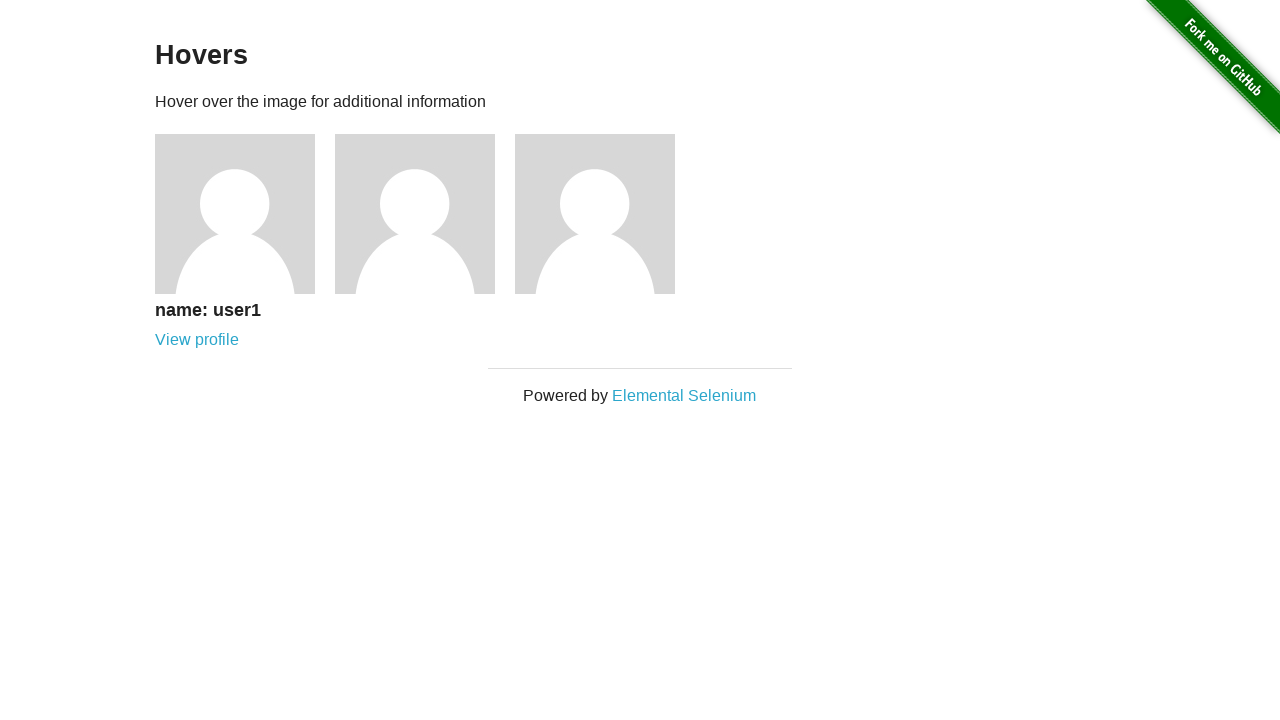

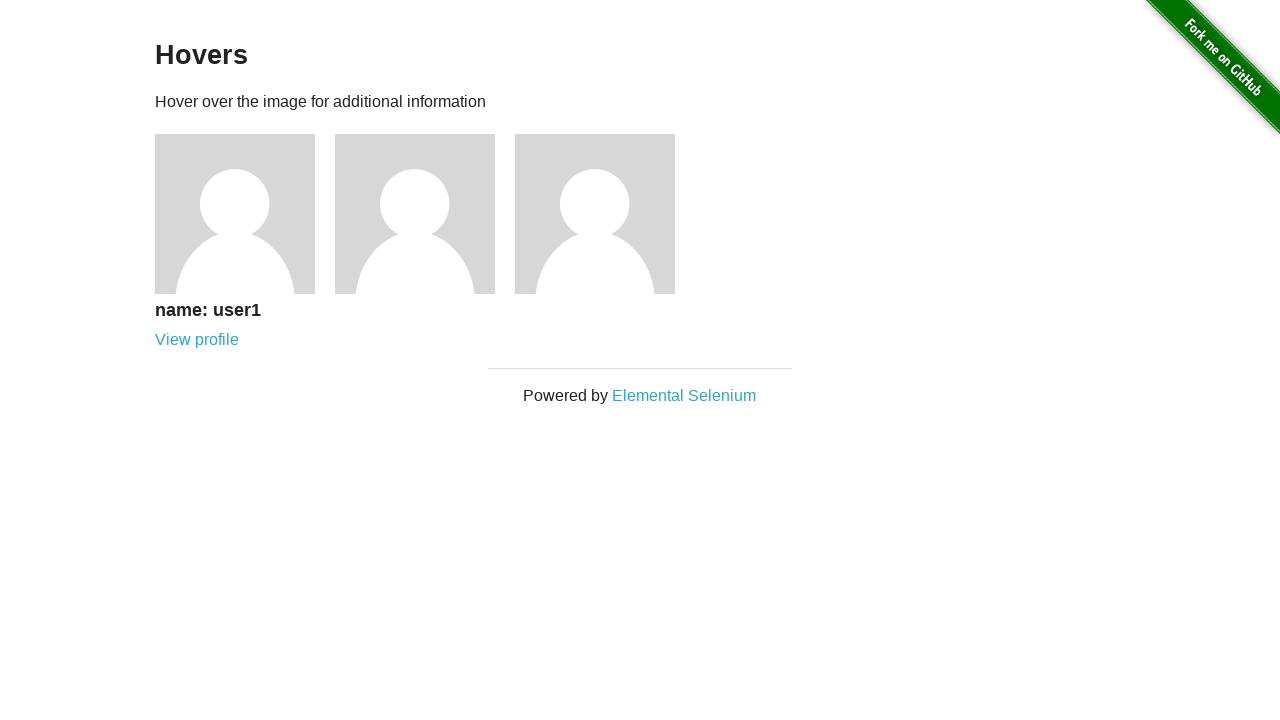